Tests checkbox selection and form interaction on Leafground website using XPath axes to locate elements

Starting URL: https://www.leafground.com/

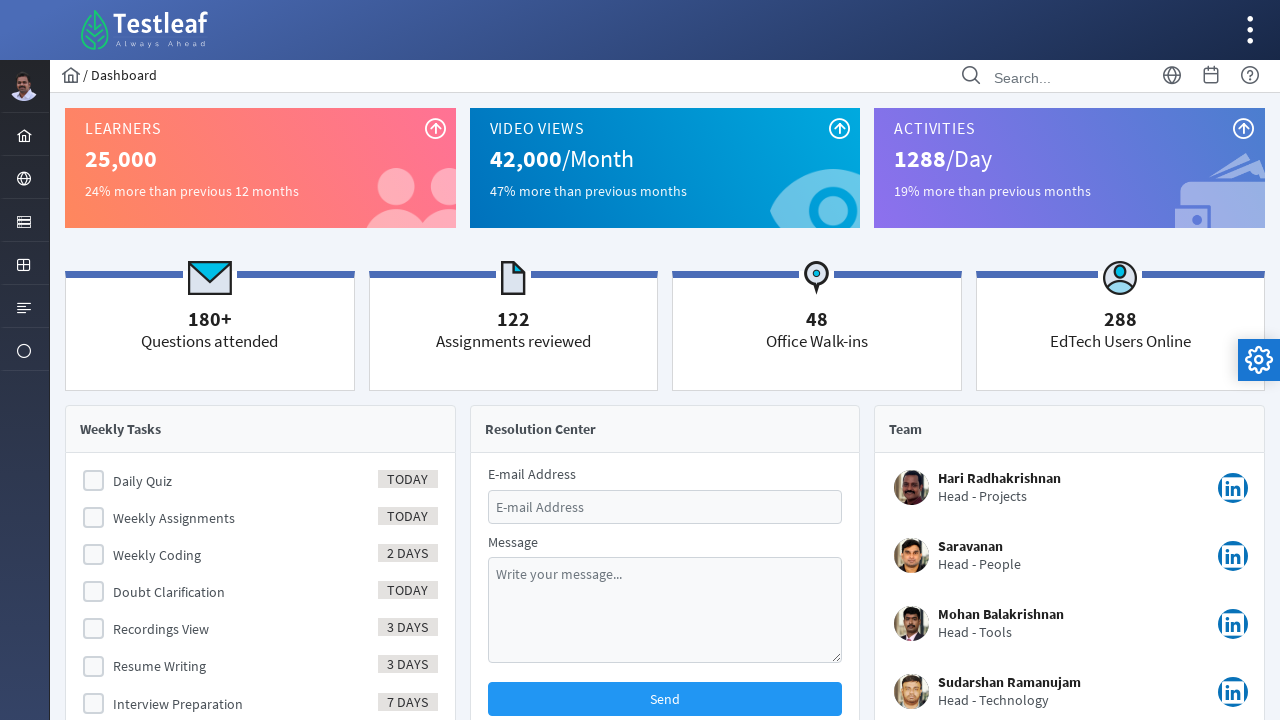

Clicked checkbox before 'Daily Quiz' text using XPath preceding axis at (94, 481) on xpath=//span[text()='Daily Quiz']/preceding::div[@class='ui-chkbox-box ui-widget
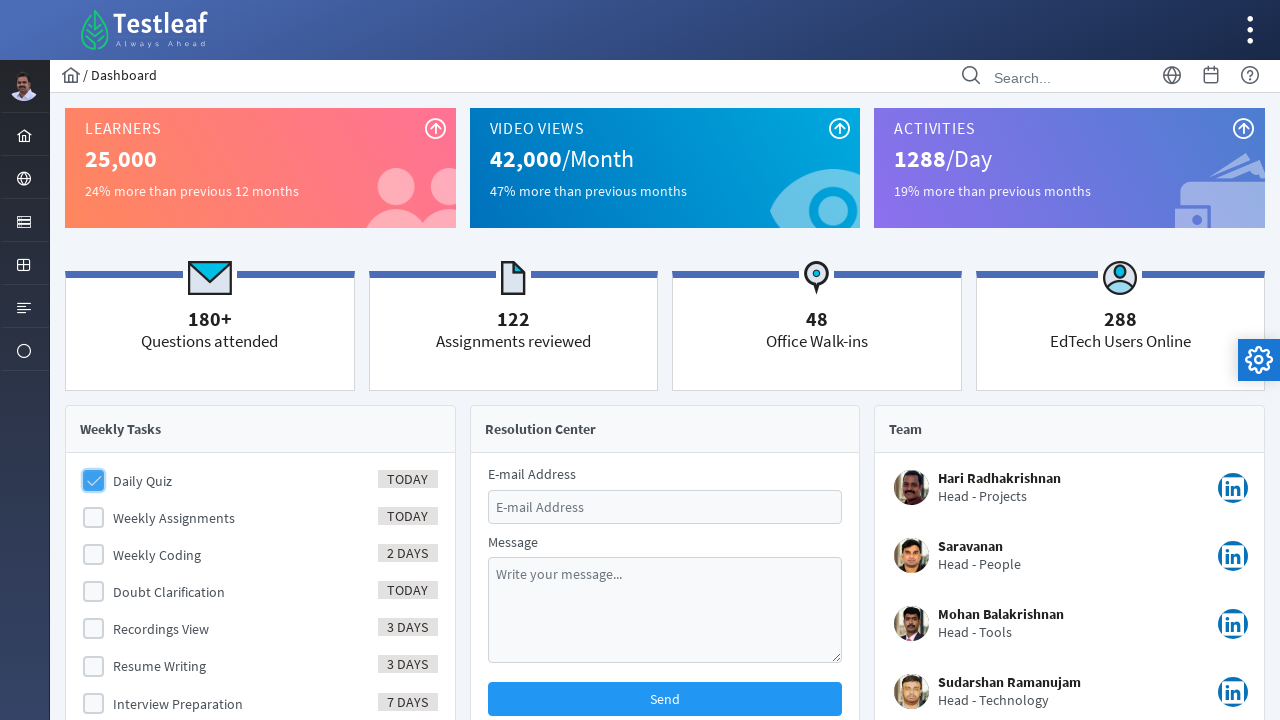

Clicked checkbox between 'Daily Quiz' and 'Doubt Clarification' using XPath following and preceding axes at (94, 592) on xpath=//span[text()='Daily Quiz']/following::span[text()='Doubt Clarification']/
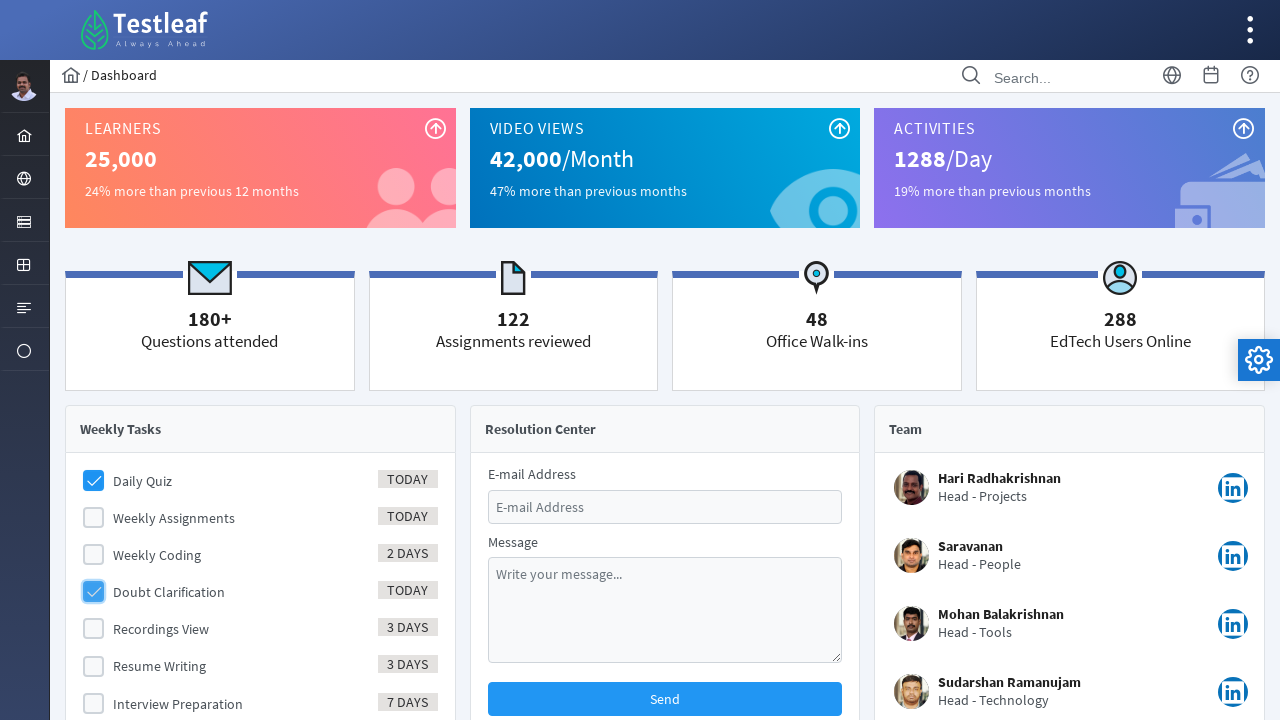

Clicked second child div of element with id 'j_idt109' using XPath child axis at (94, 518) on xpath=//div[@id='j_idt109']/child::div[2]
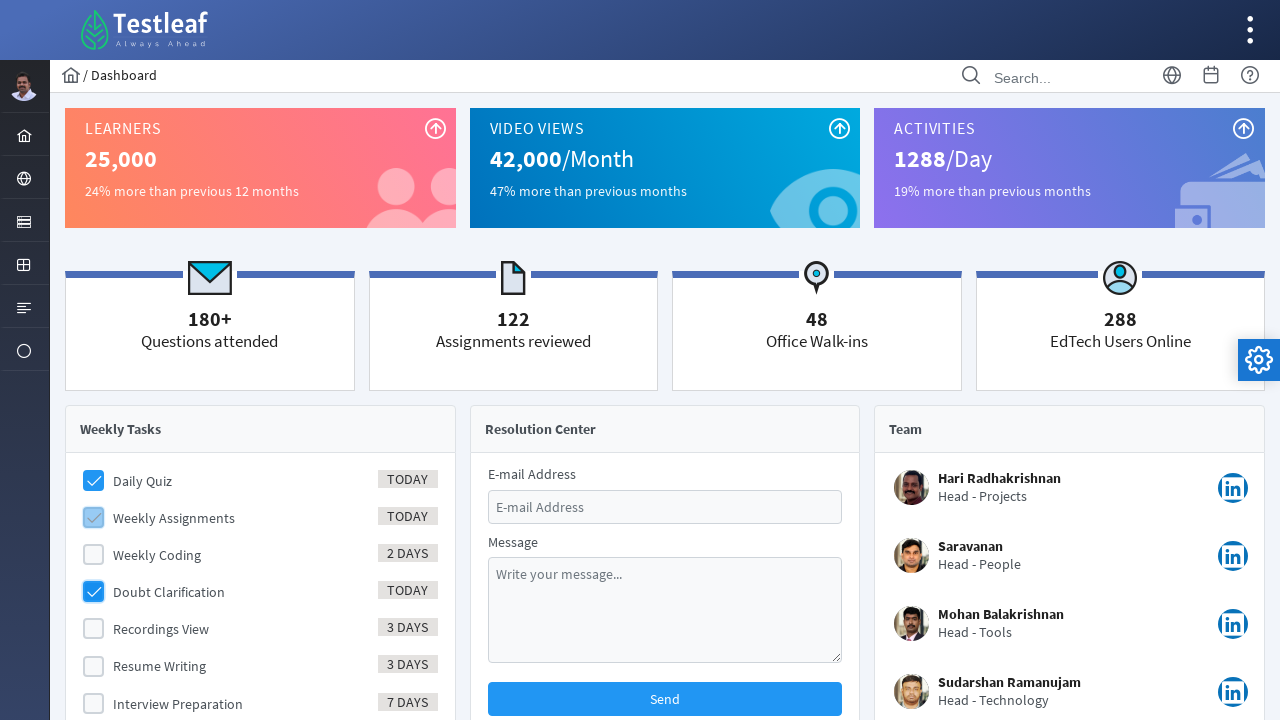

Filled textarea with 'Srinath' using XPath descendant axis on //div[@class='col-12'][4]/descendant::textarea[@id='message']
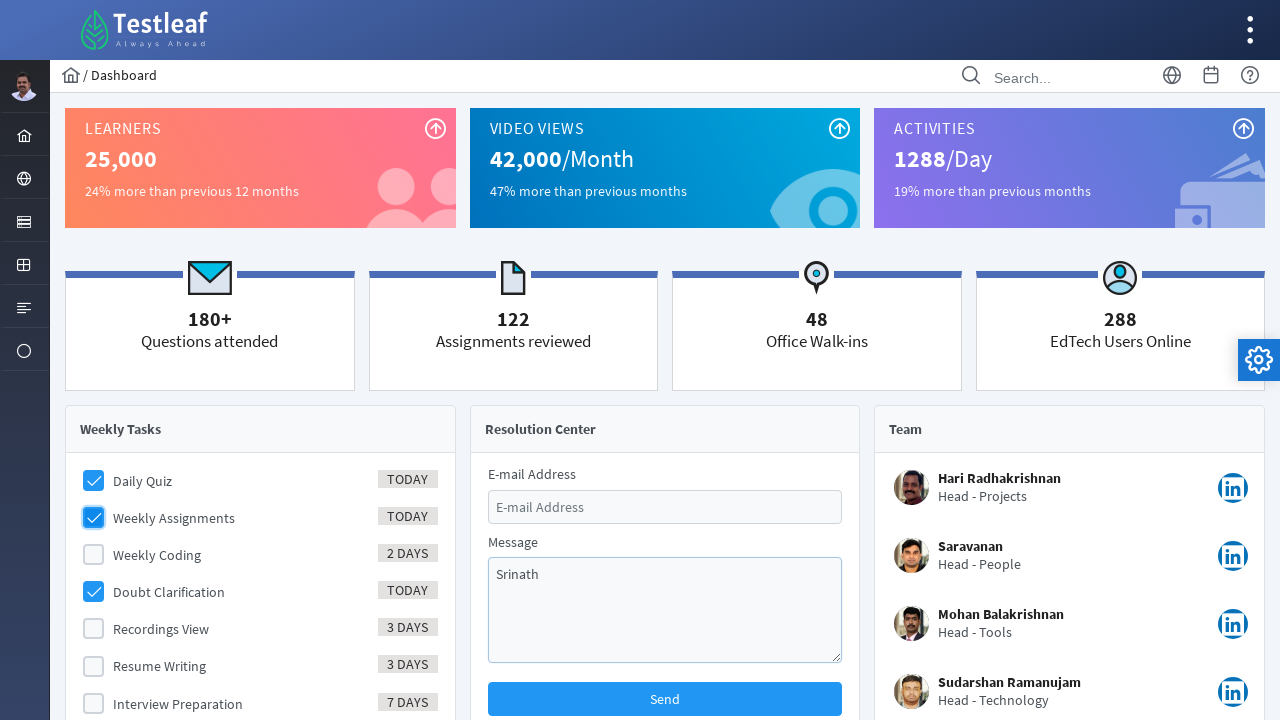

Clicked Send button using XPath parent axis at (665, 699) on xpath=//span[text()='Send']/parent::button[@id='j_idt130']
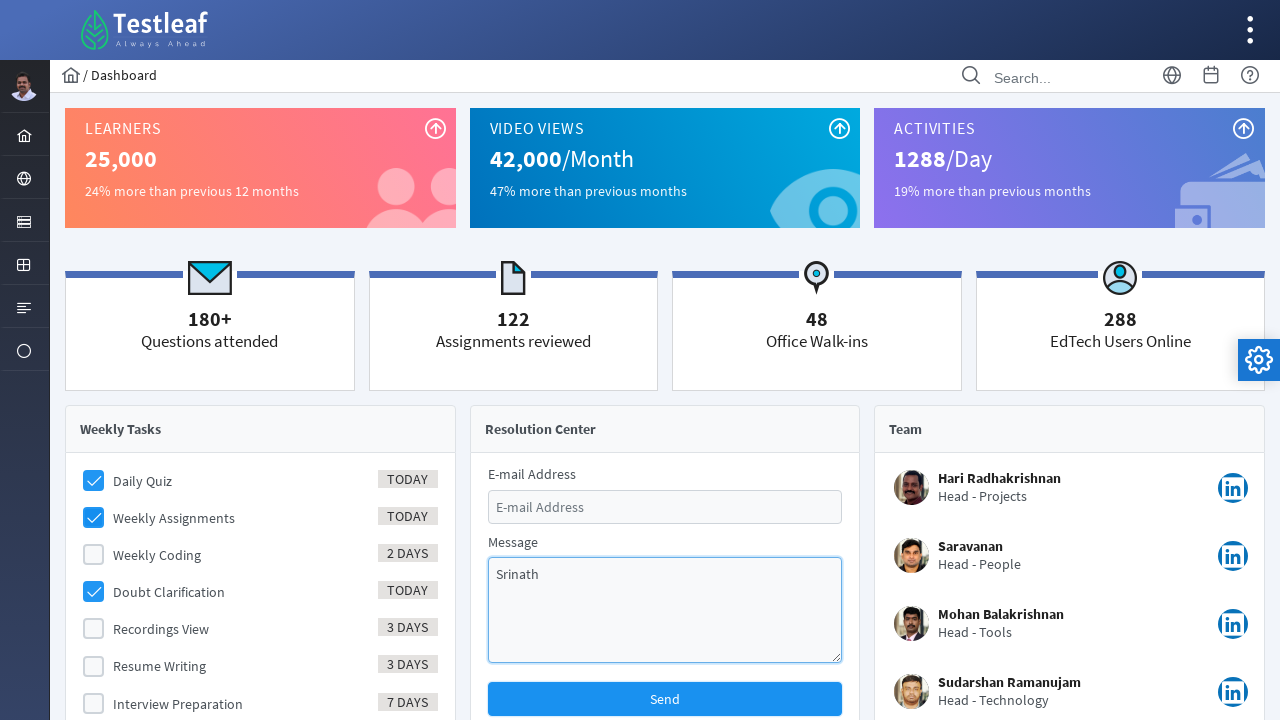

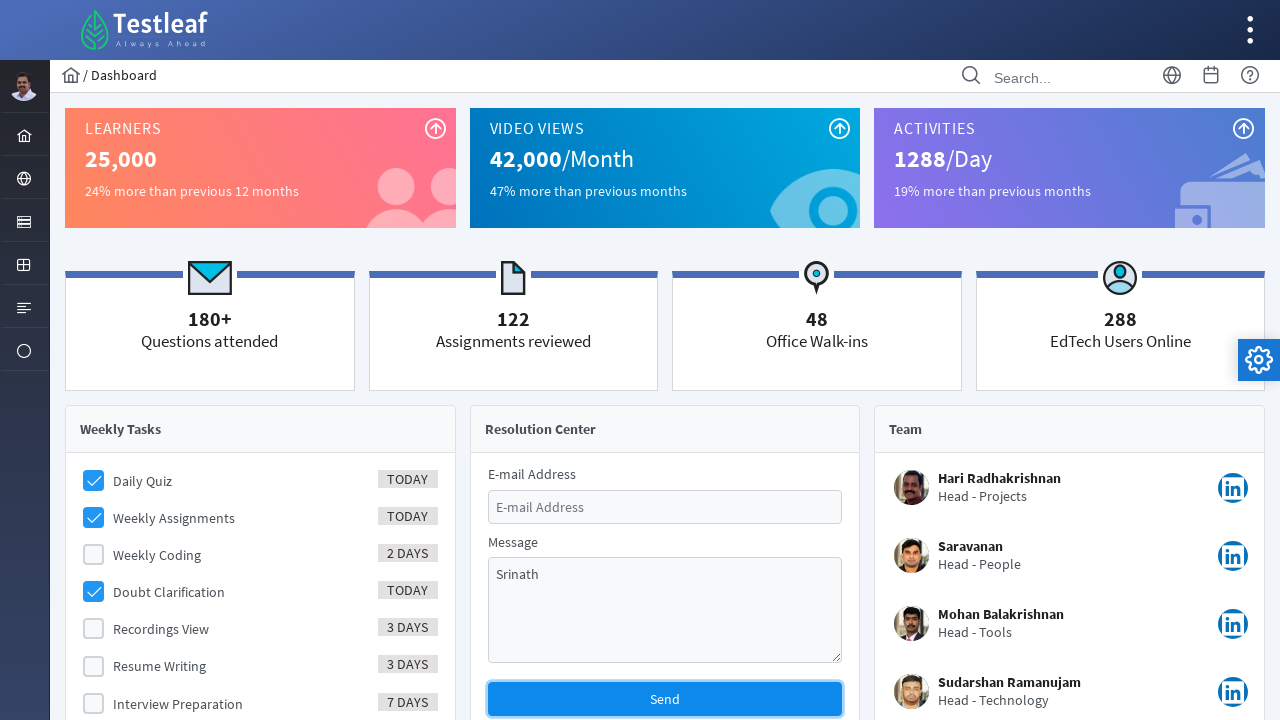